Tests un-marking items as complete by unchecking their checkboxes

Starting URL: https://demo.playwright.dev/todomvc

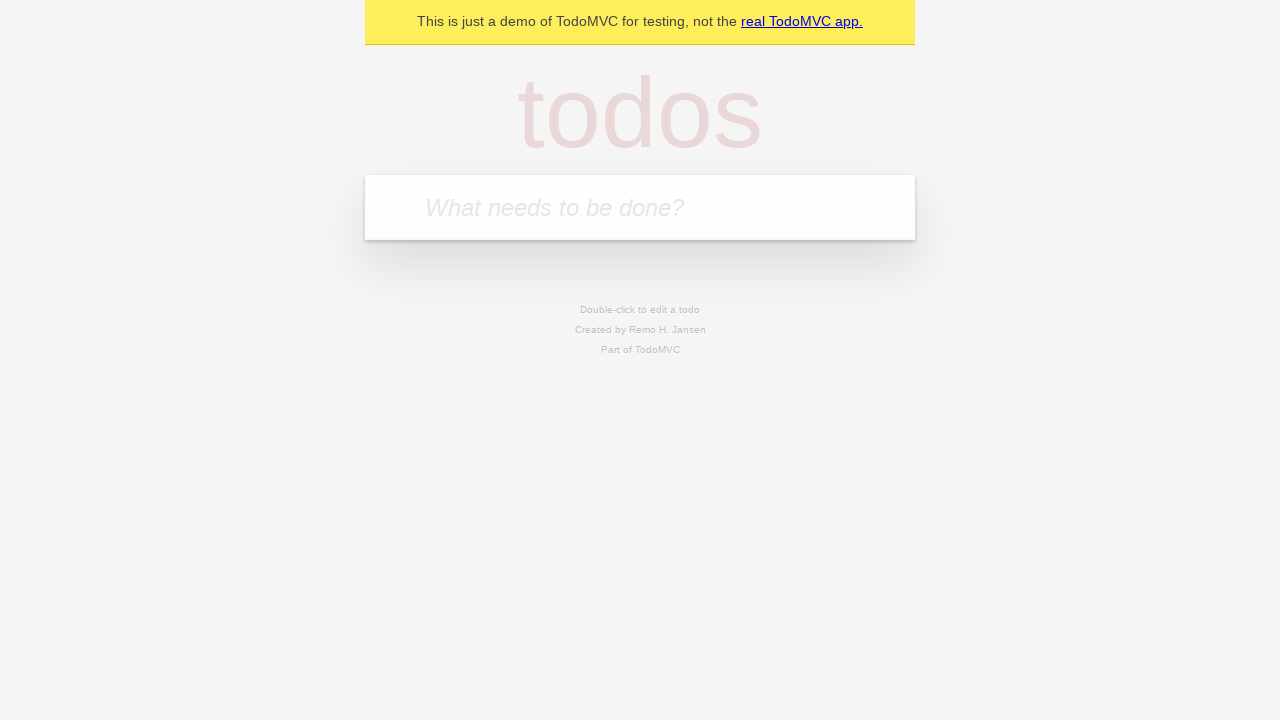

Filled todo input with 'buy some cheese' on internal:attr=[placeholder="What needs to be done?"i]
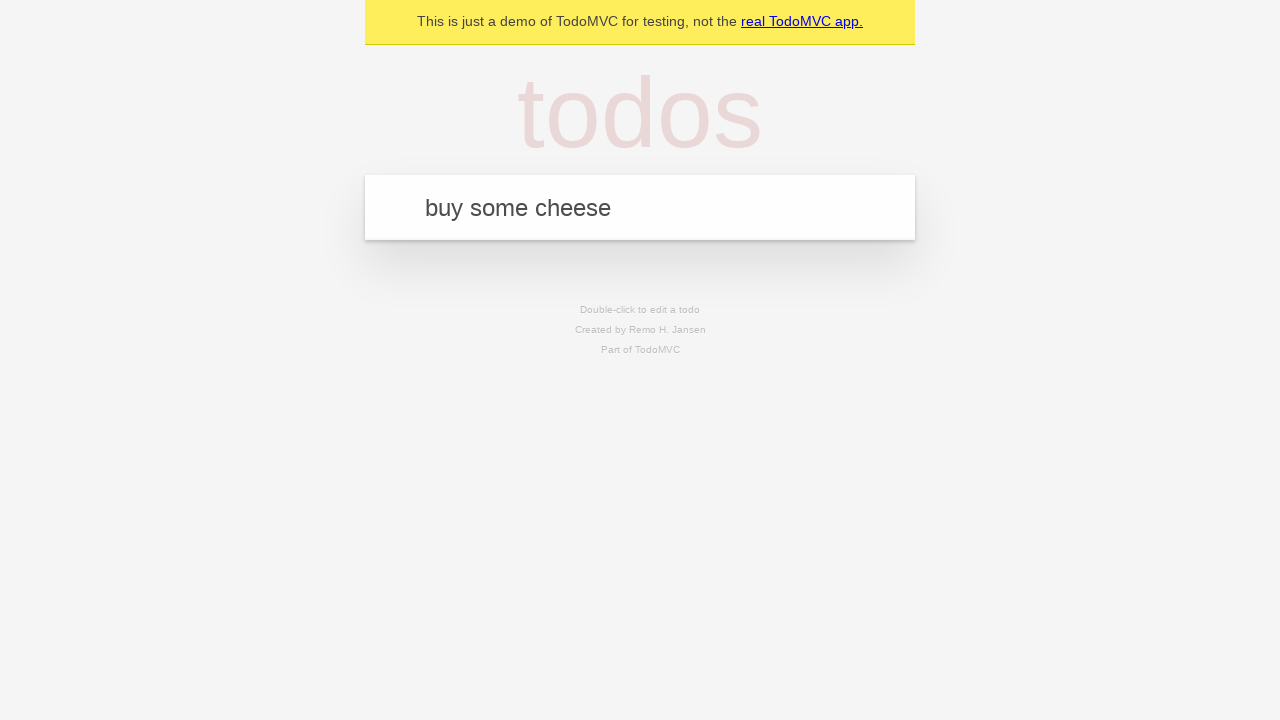

Pressed Enter to create todo 'buy some cheese' on internal:attr=[placeholder="What needs to be done?"i]
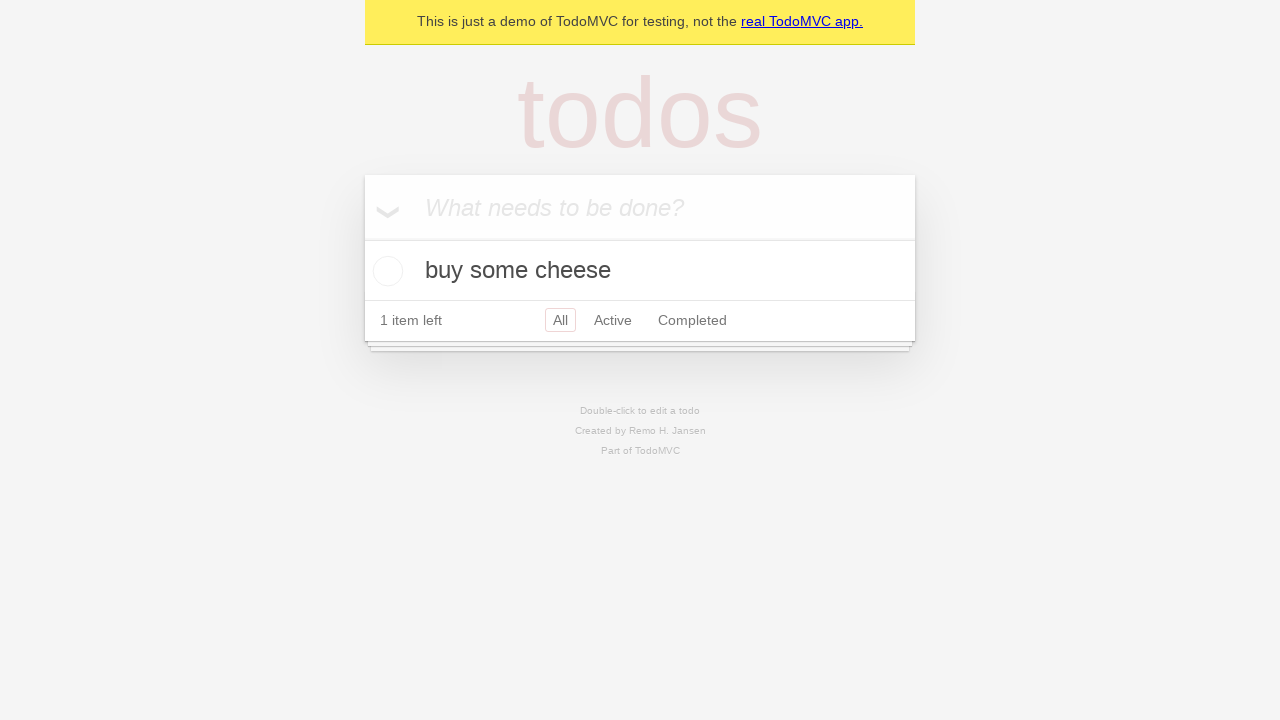

Filled todo input with 'feed the cat' on internal:attr=[placeholder="What needs to be done?"i]
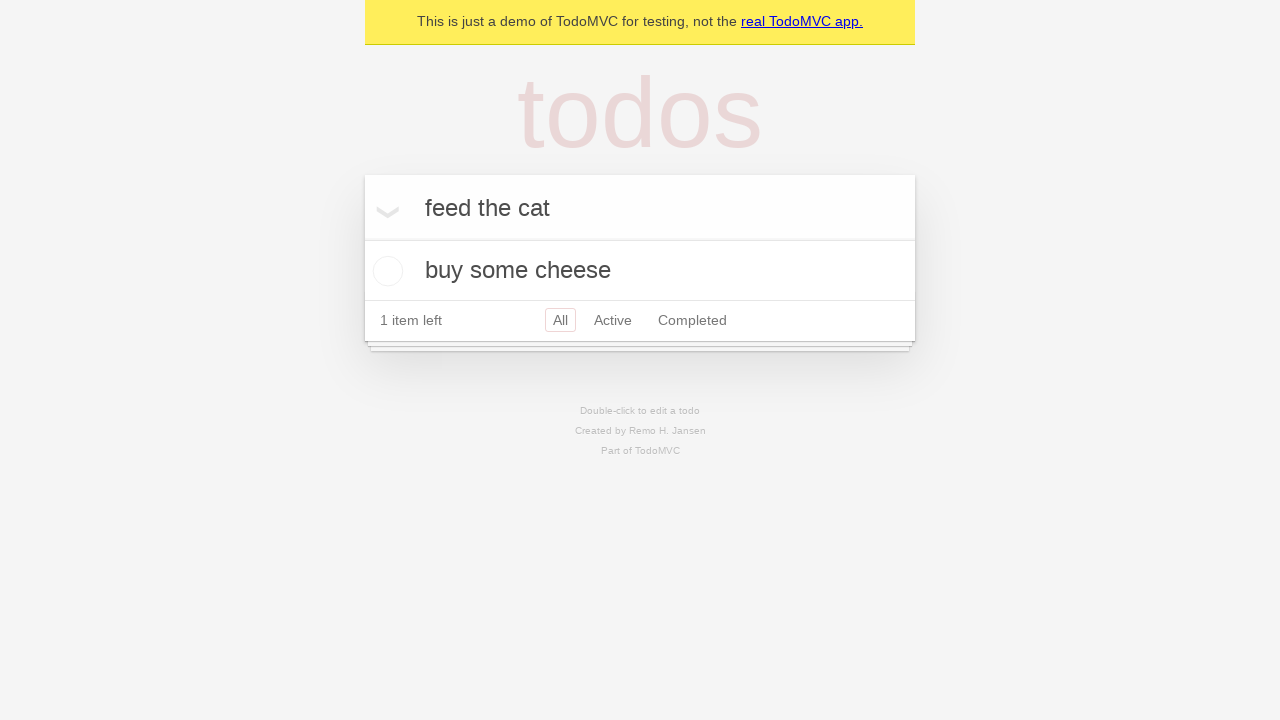

Pressed Enter to create todo 'feed the cat' on internal:attr=[placeholder="What needs to be done?"i]
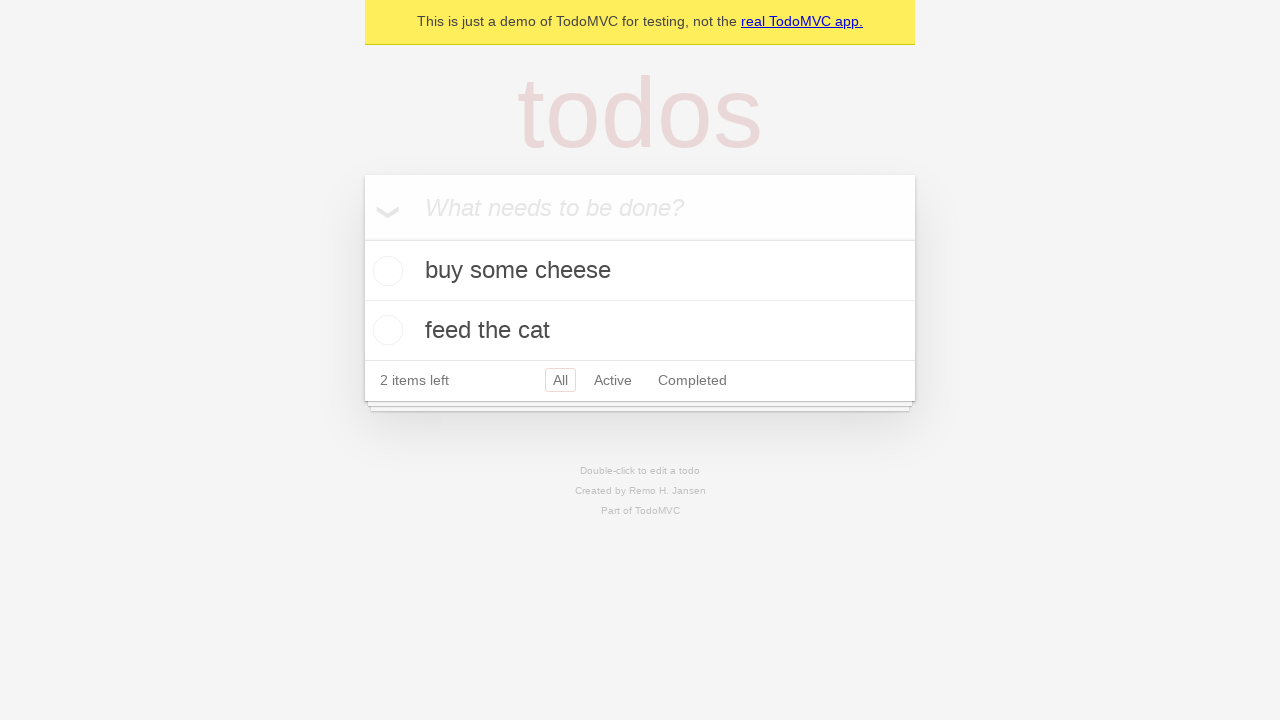

Waited for second todo item to appear
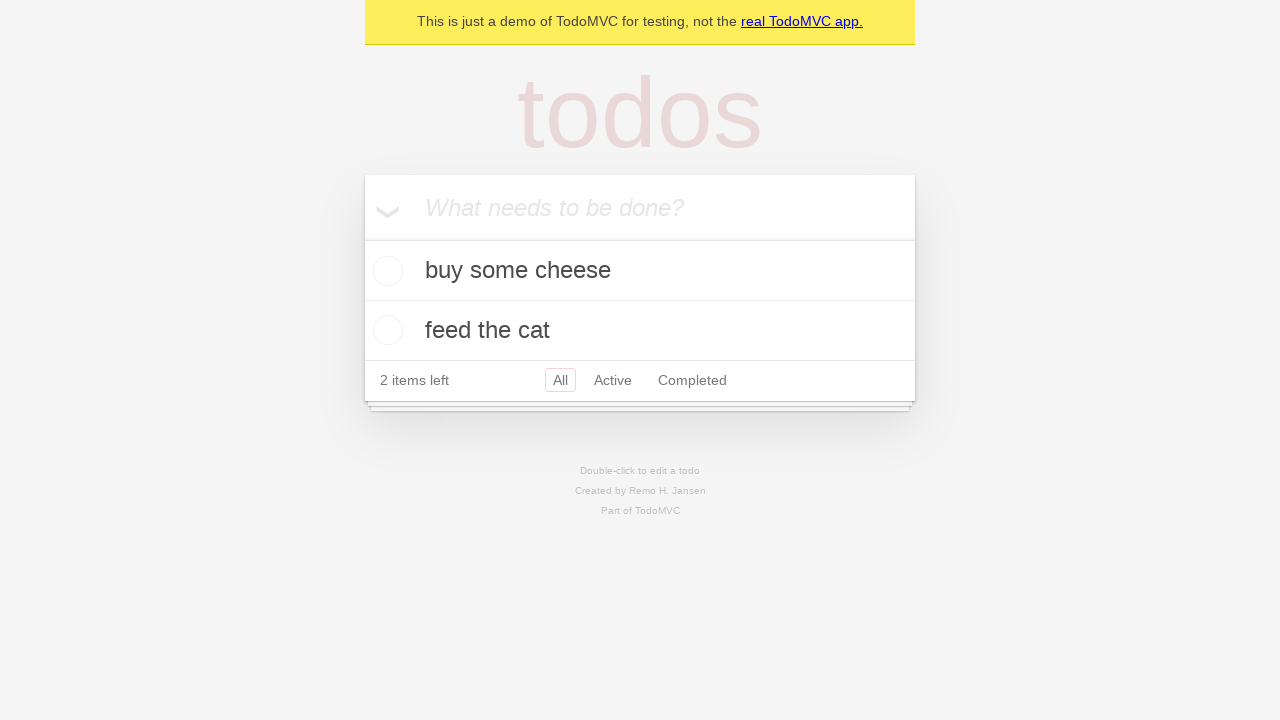

Located first todo item
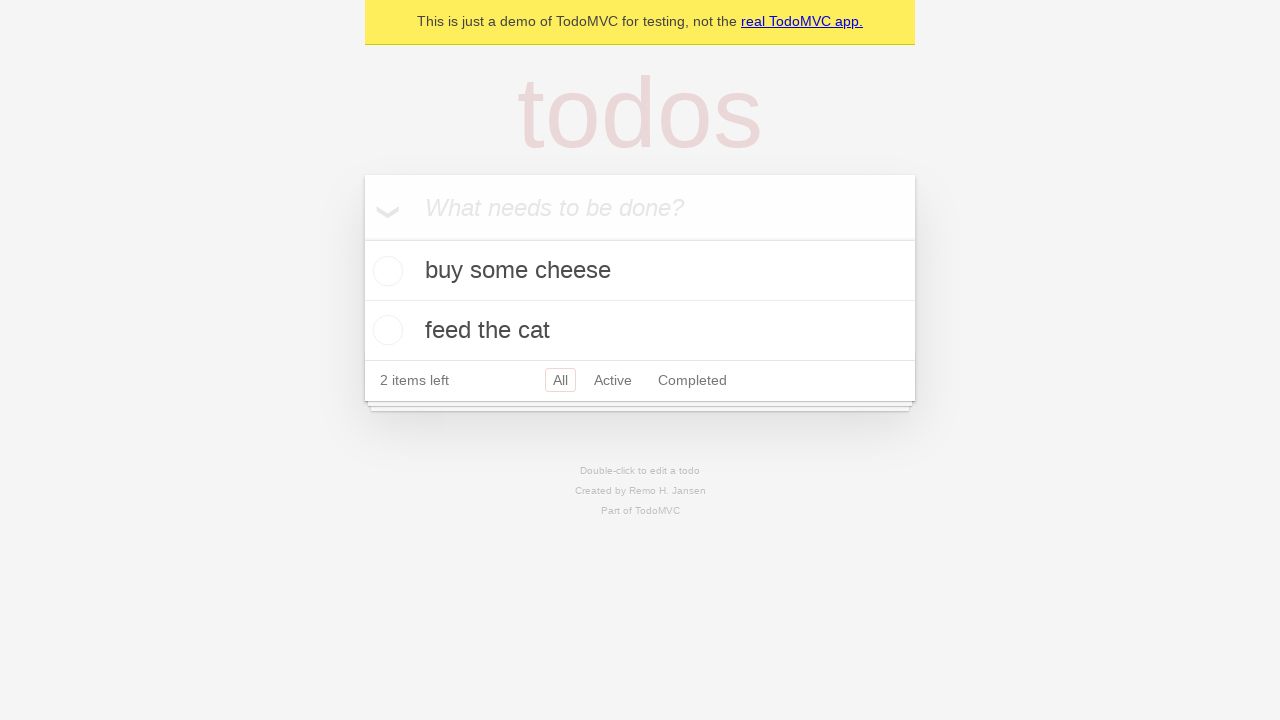

Located checkbox for first todo item
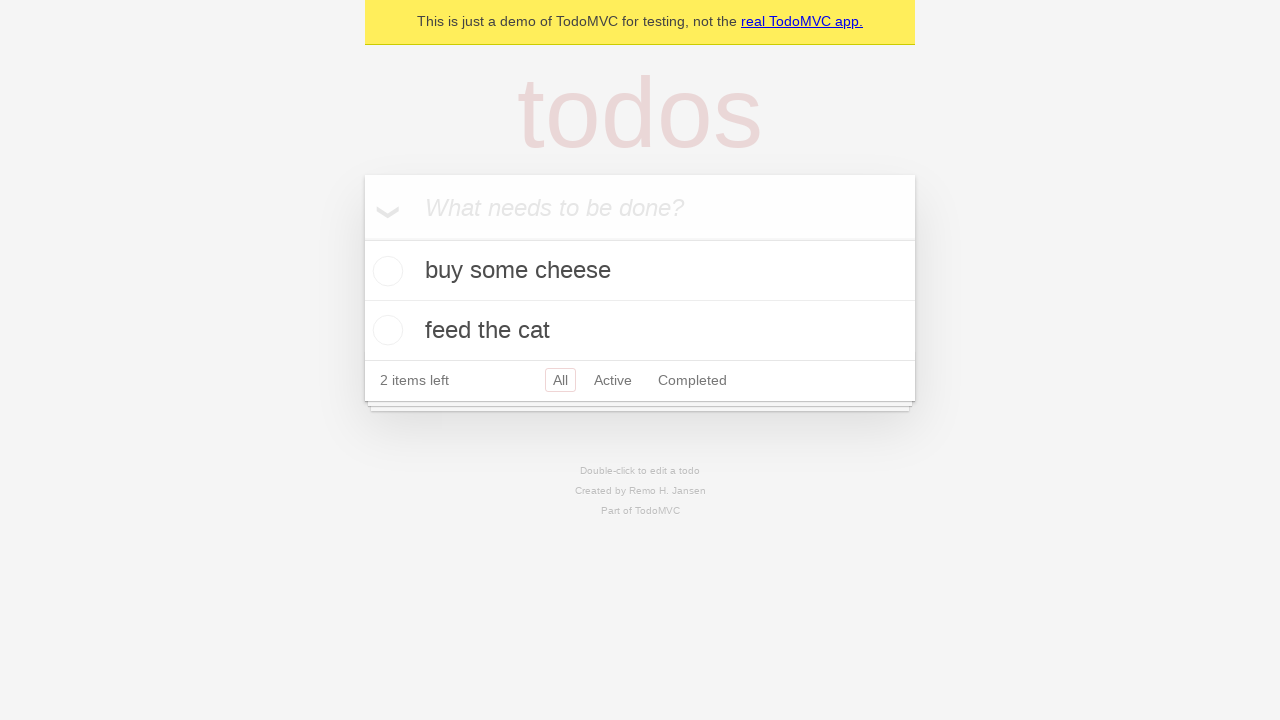

Checked the first todo item checkbox at (385, 271) on [data-testid='todo-item'] >> nth=0 >> internal:role=checkbox
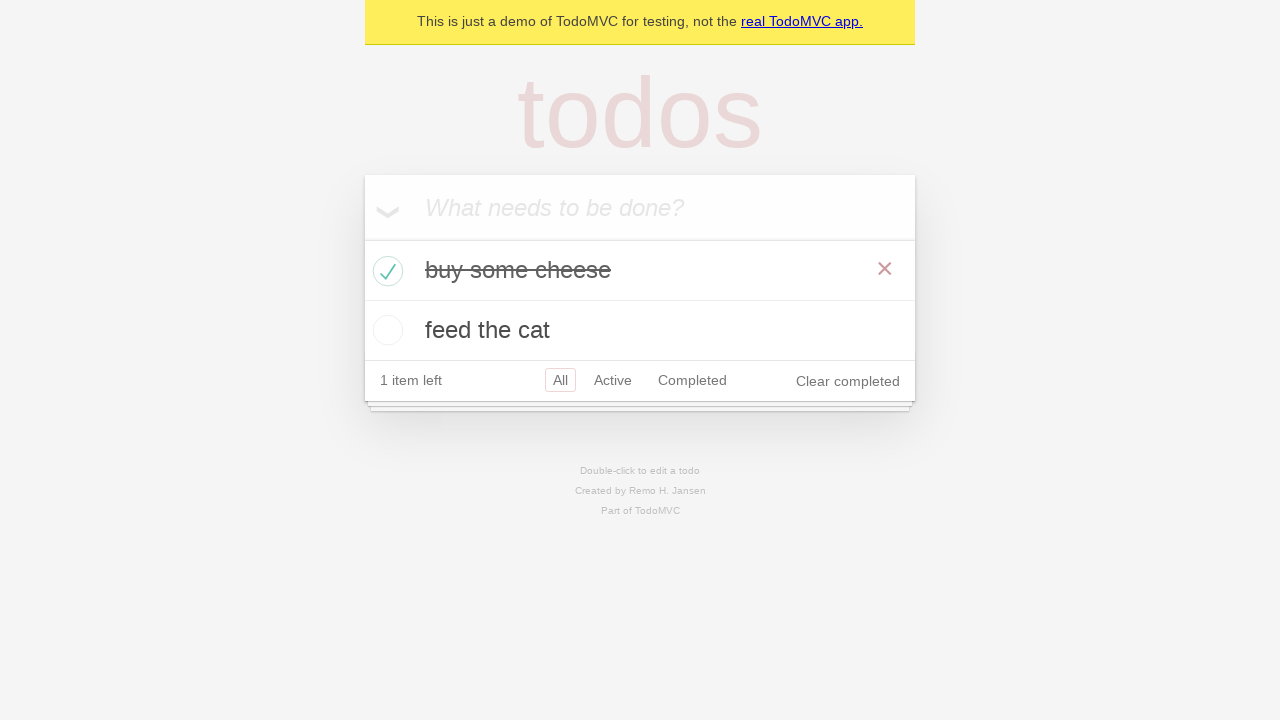

Unchecked the first todo item checkbox to mark it as incomplete at (385, 271) on [data-testid='todo-item'] >> nth=0 >> internal:role=checkbox
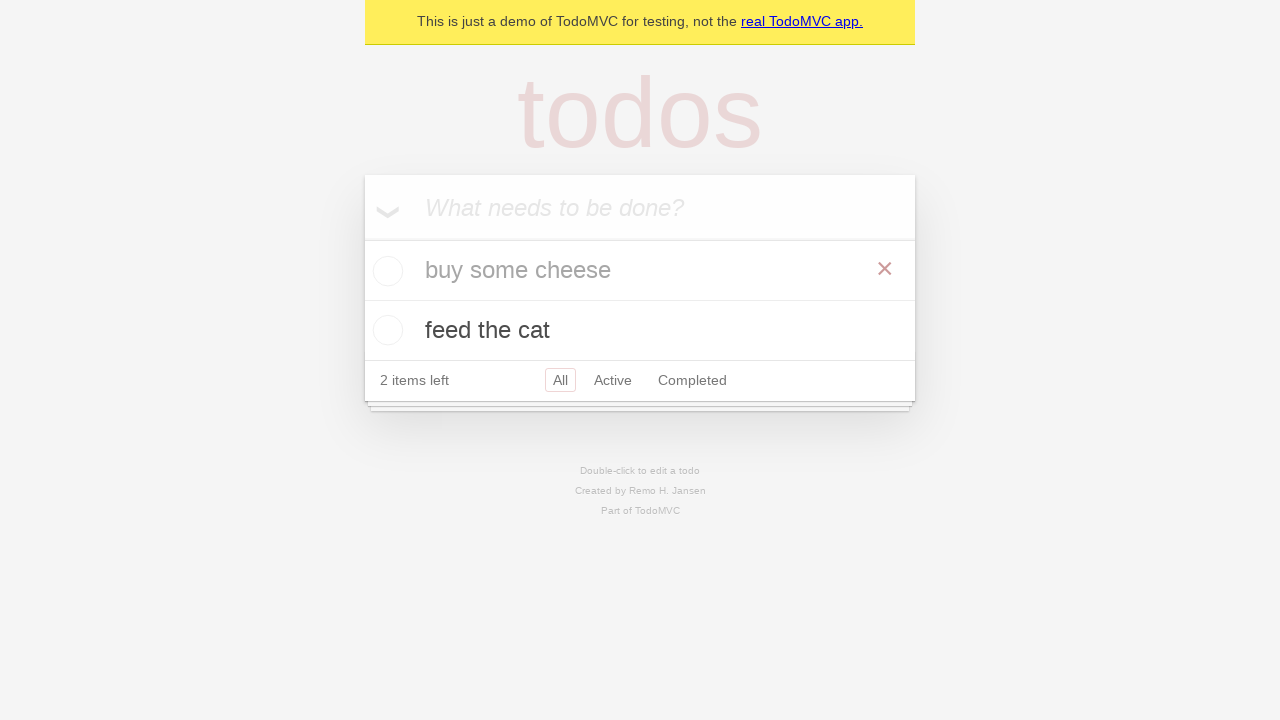

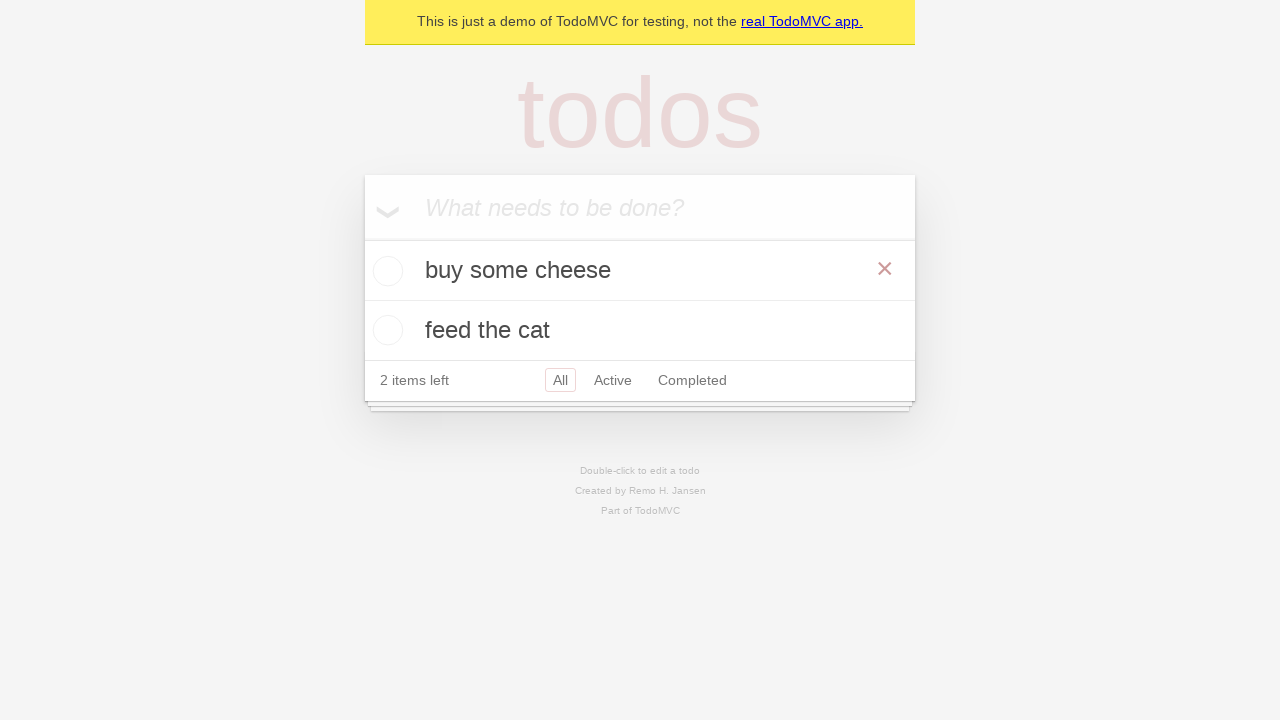